Tests checkbox selection, radio button selection, and show/hide functionality on an automation practice page

Starting URL: https://www.rahulshettyacademy.com/AutomationPractice/

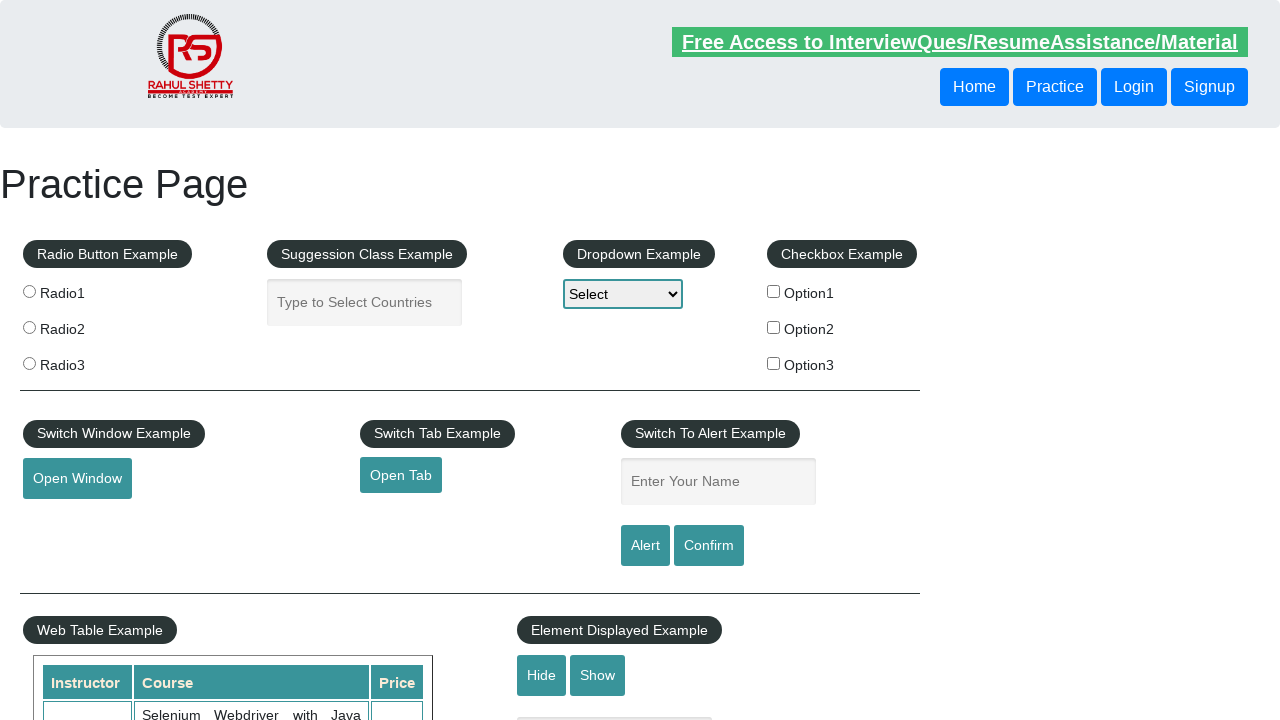

Located all checkbox elements on the page
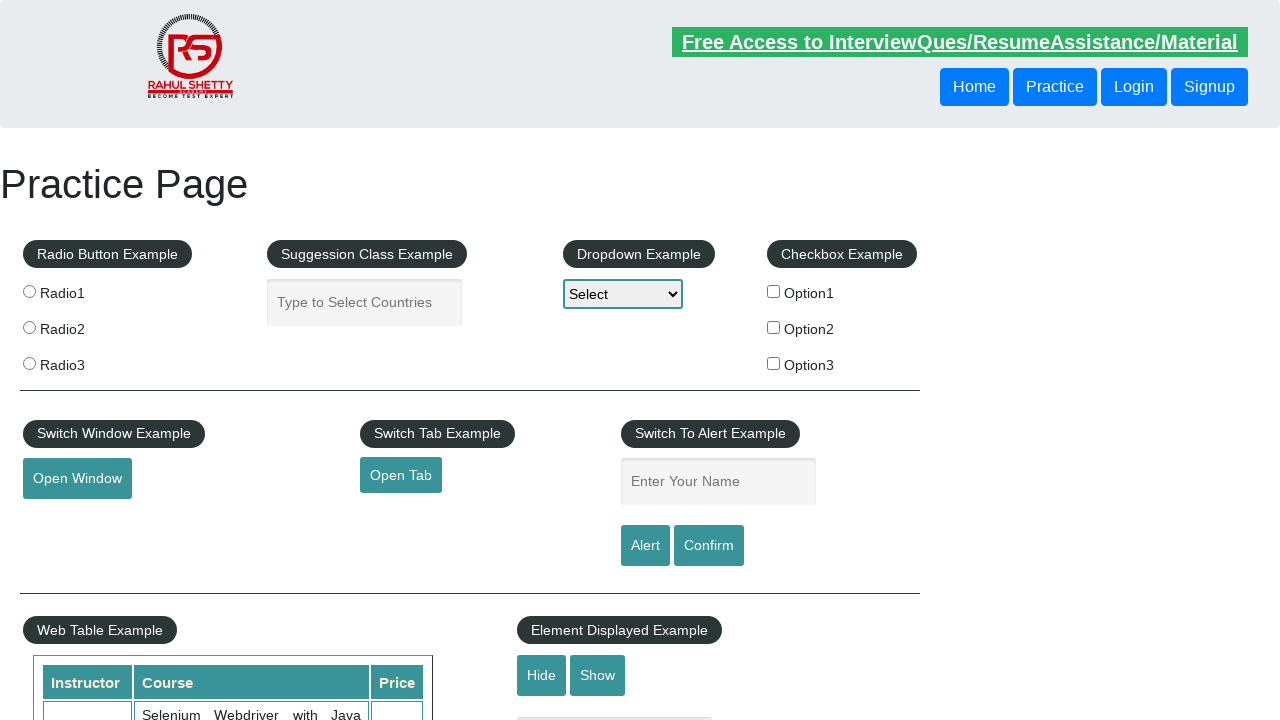

Retrieved checkbox at index 0
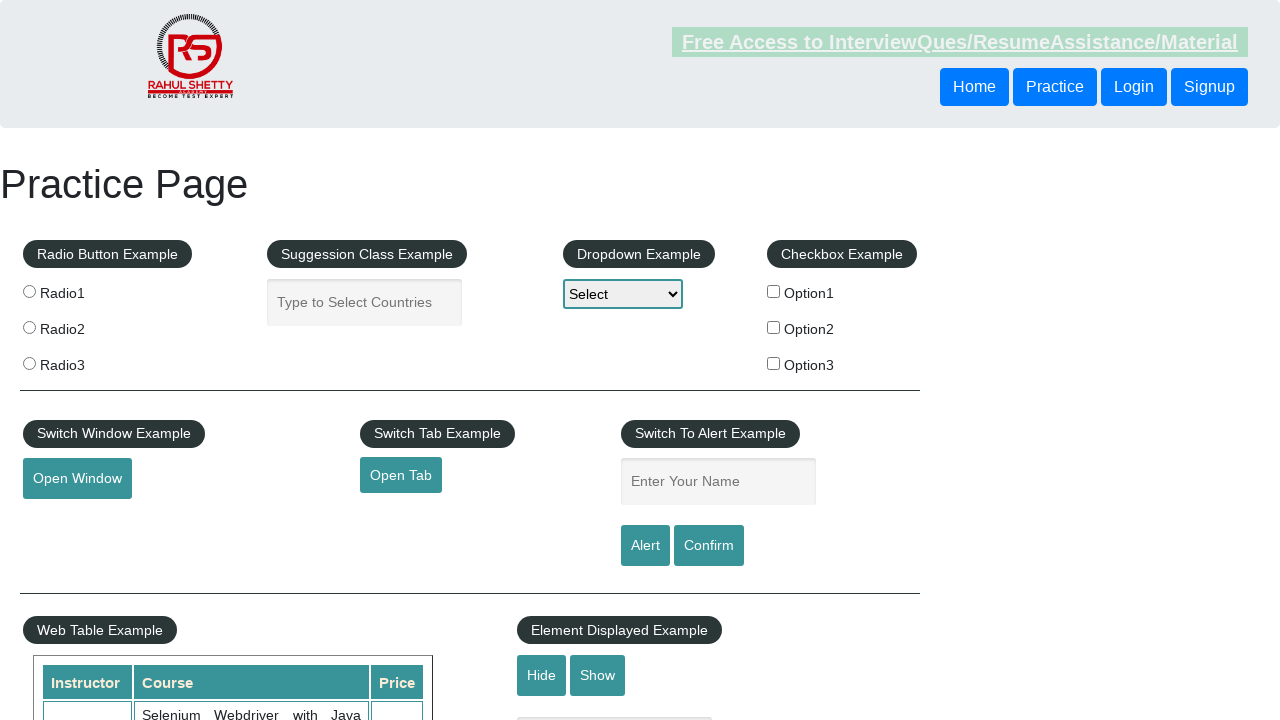

Clicked checkbox with value 'option1' at (774, 291) on input[type='checkbox'] >> nth=0
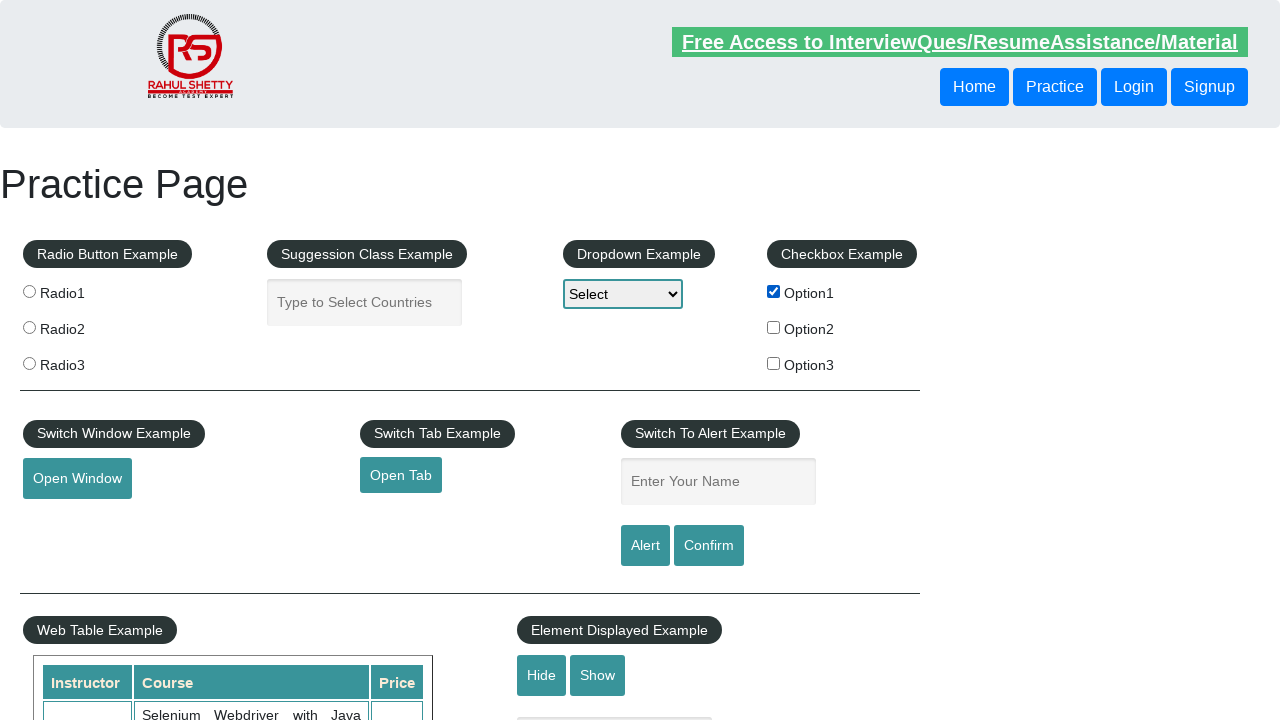

Located all radio button elements on the page
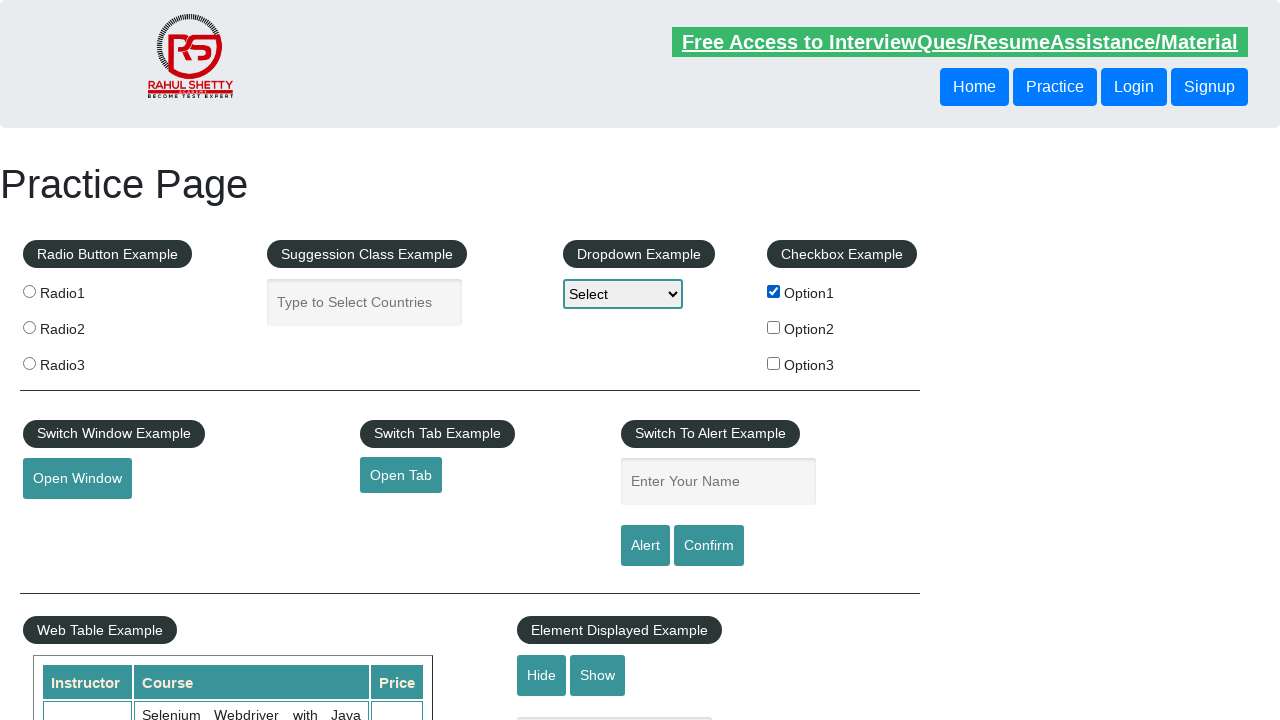

Clicked the third radio button at (29, 363) on .radioButton >> nth=2
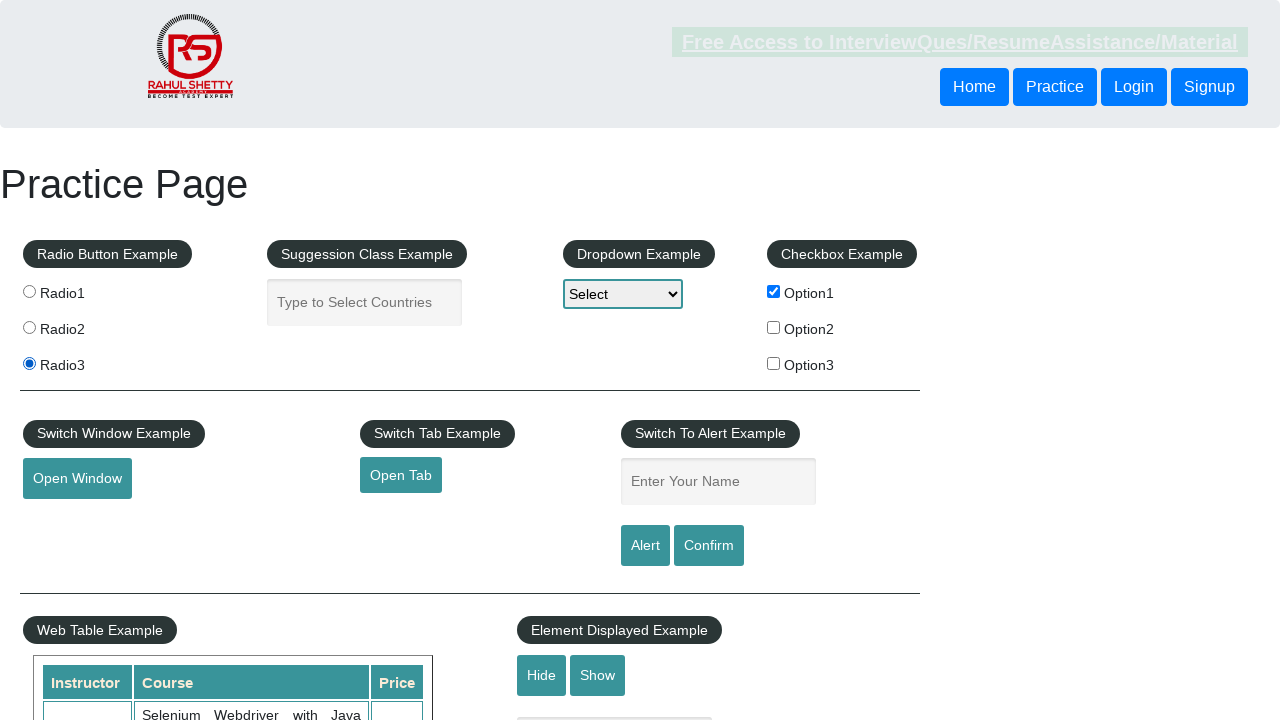

Clicked hide button to hide the text field at (542, 675) on #hide-textbox
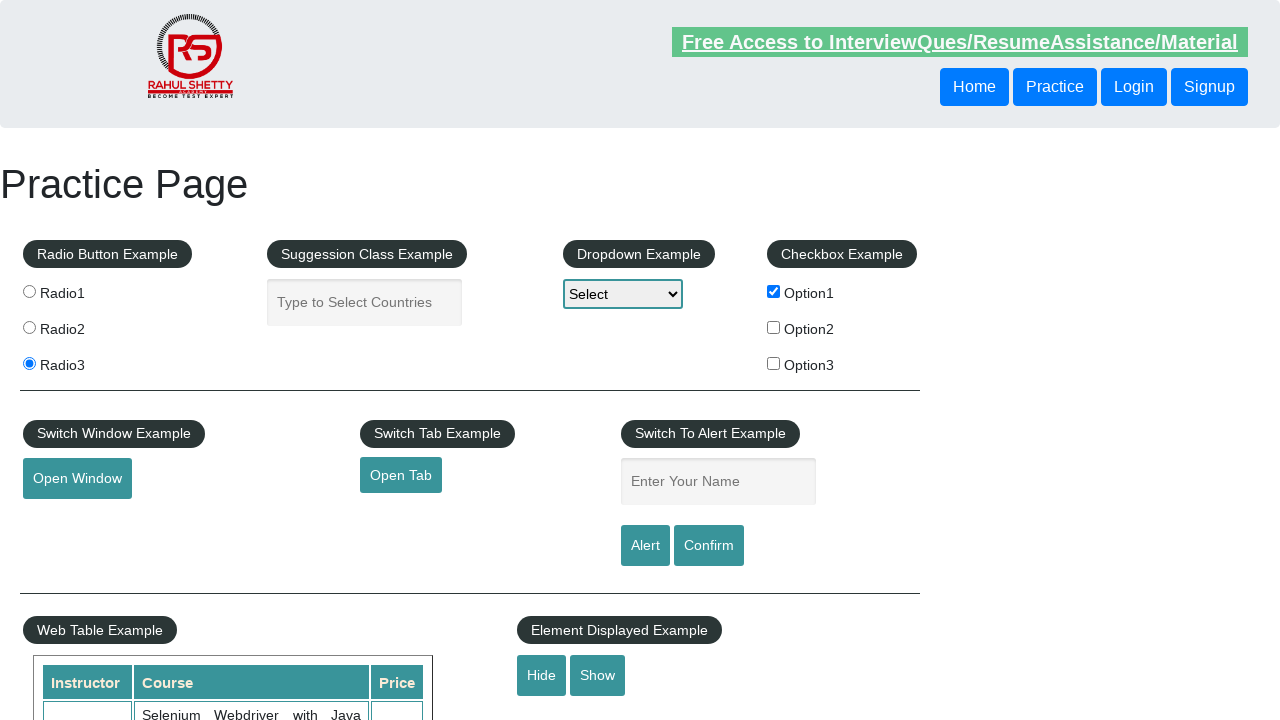

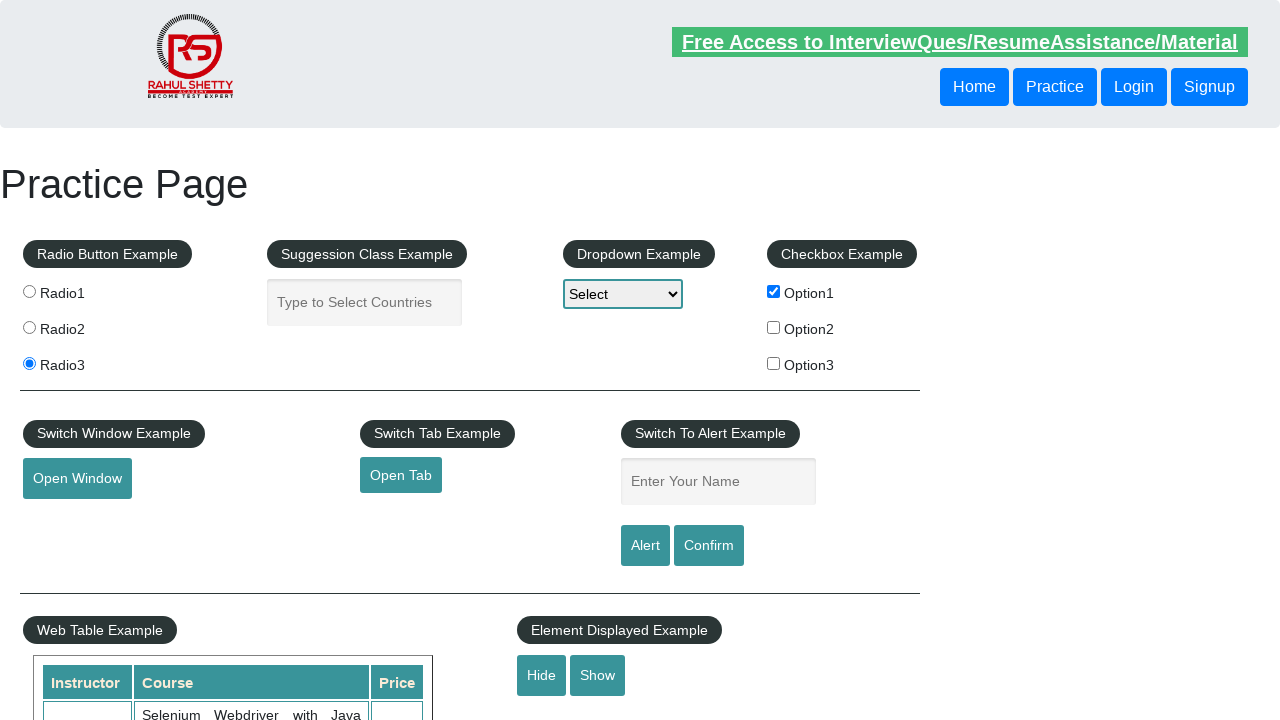